Tests JavaScript alert handling by triggering an alert popup and accepting it

Starting URL: https://testpages.herokuapp.com/styled/alerts/alert-test.html

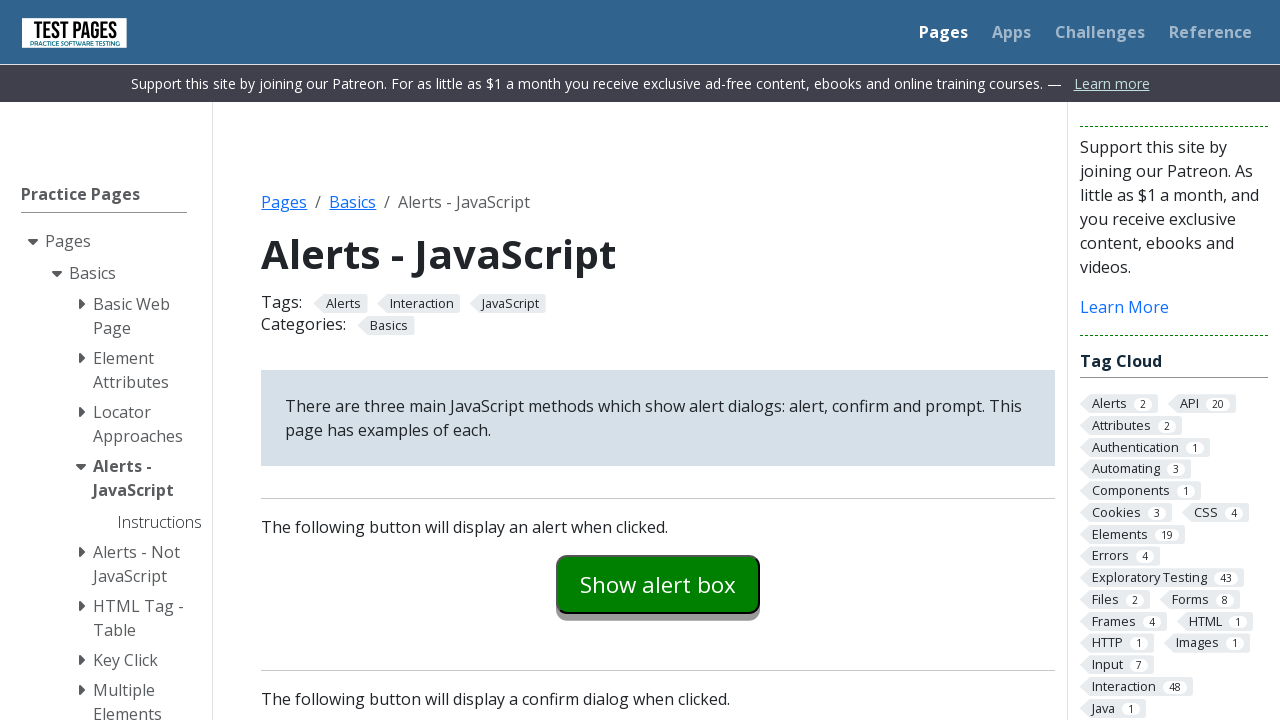

Navigated to alert test page
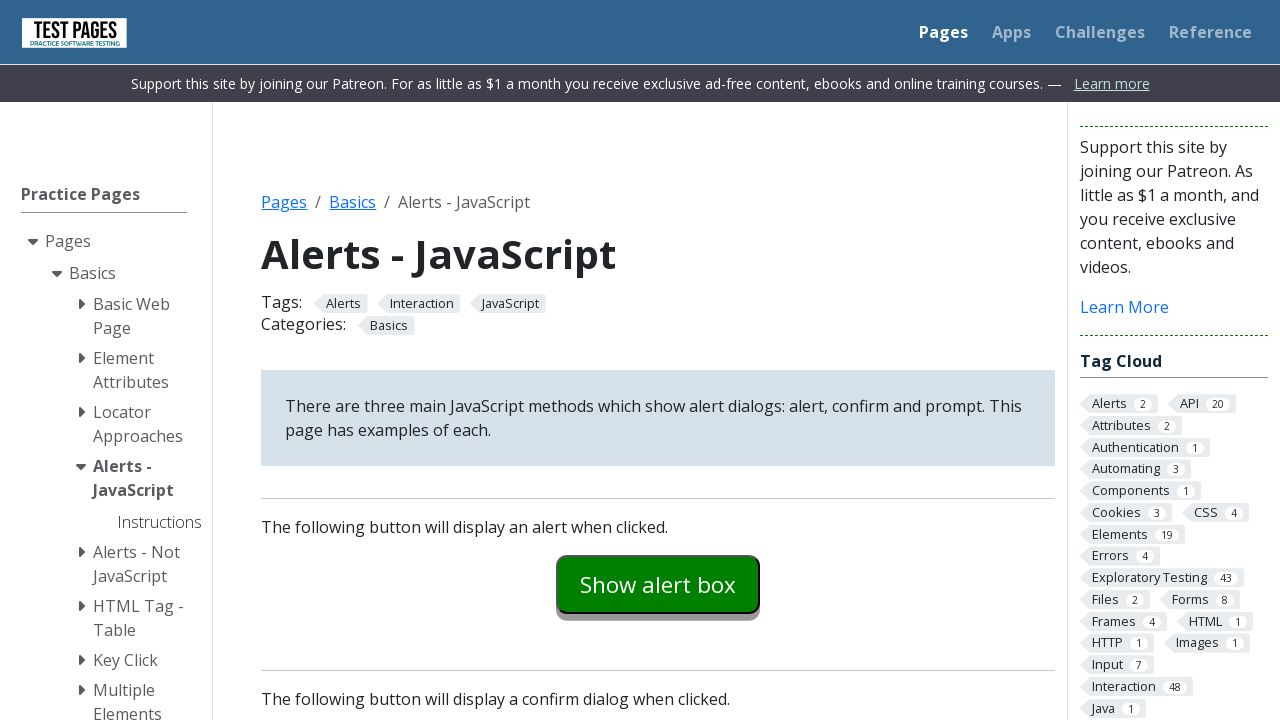

Clicked button to trigger JavaScript alert at (658, 584) on #alertexamples
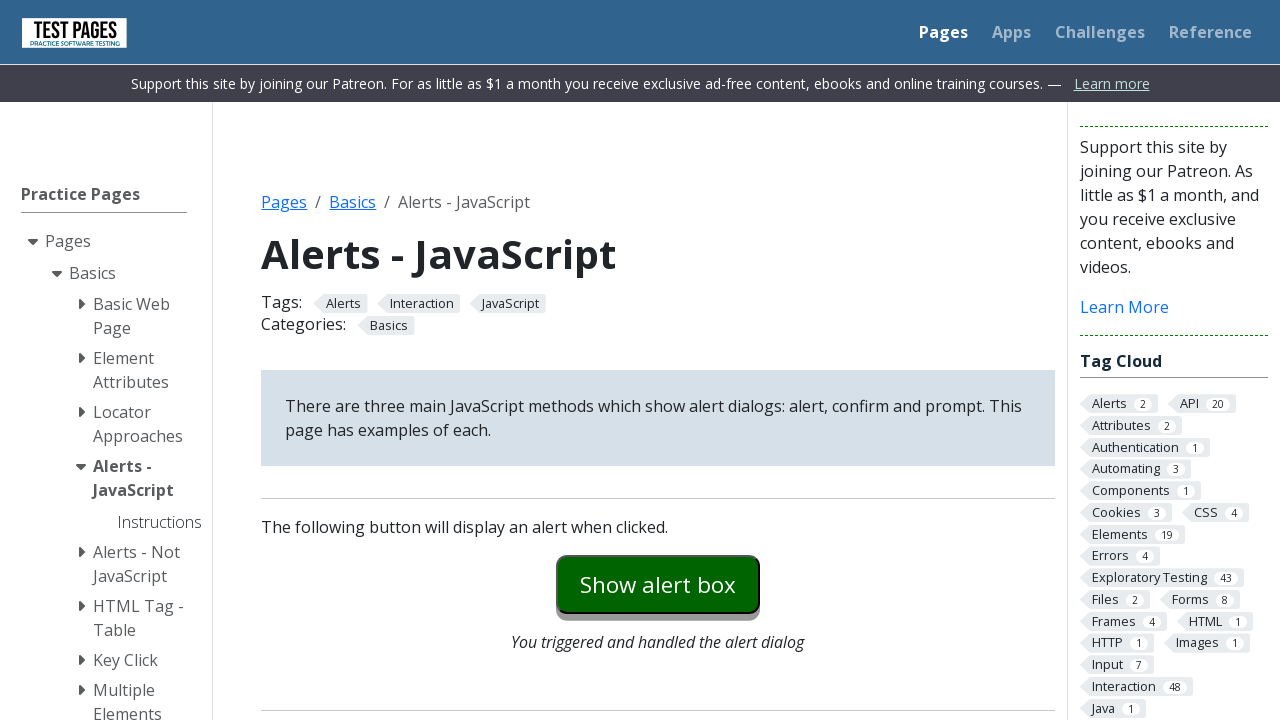

Set up dialog handler to accept alerts
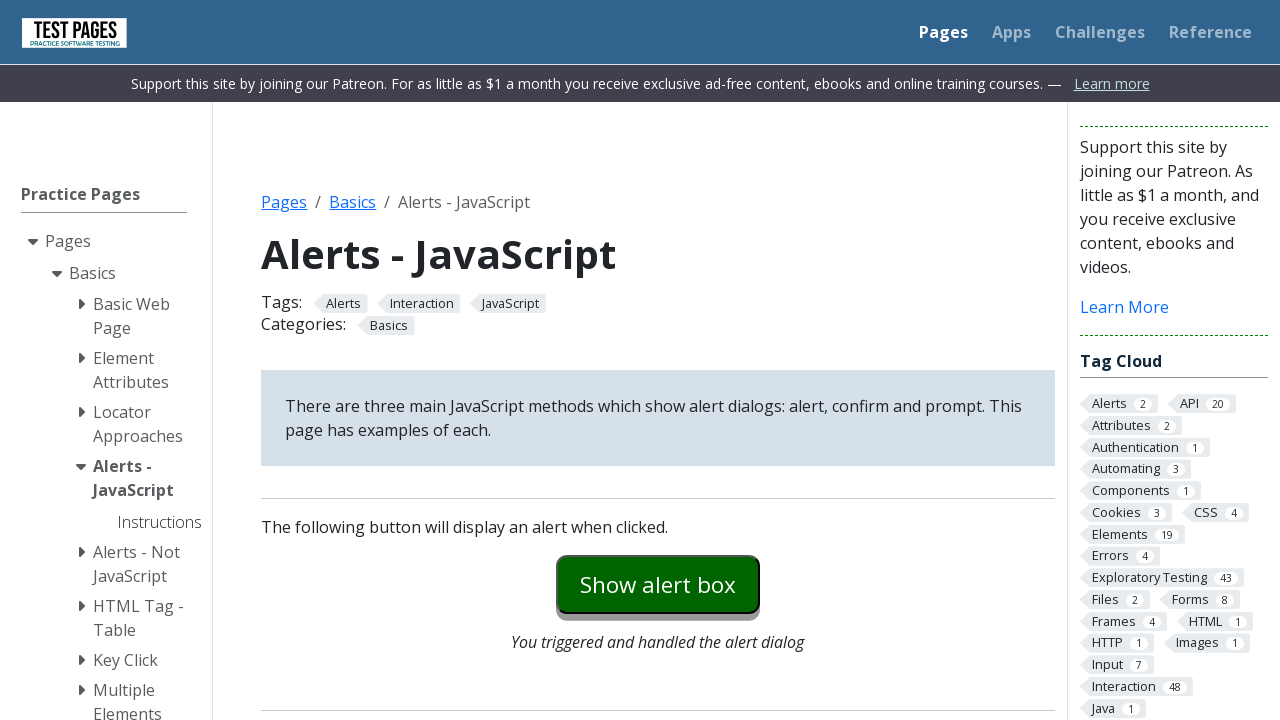

Clicked button again to trigger alert with handler active at (658, 584) on #alertexamples
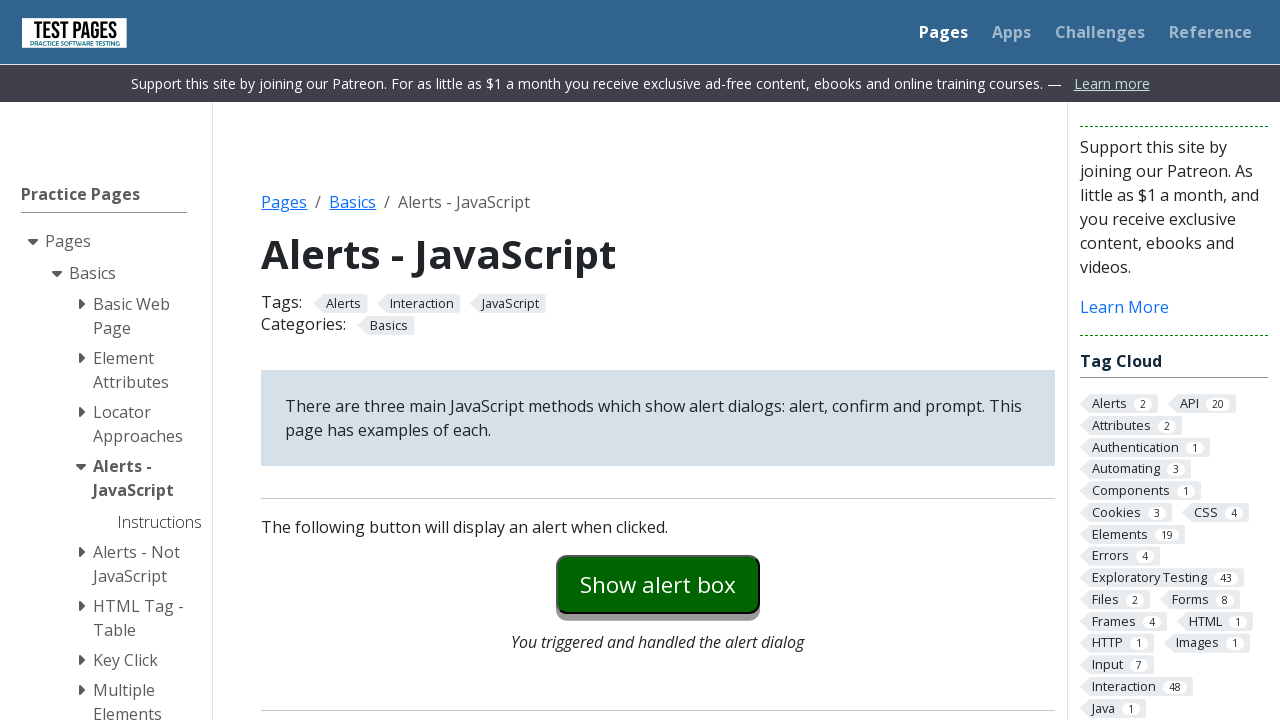

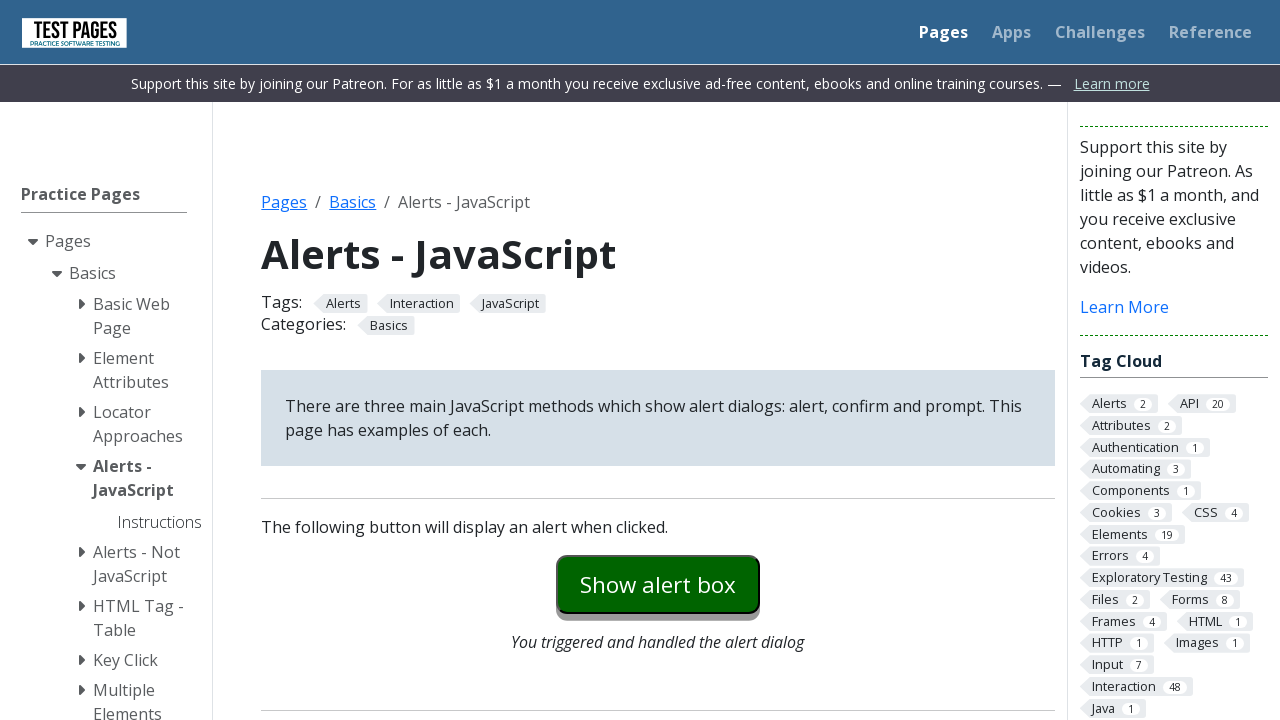